Tests radio button interactions on a W3Schools demo page by selecting various radio button options within an iframe, including selecting by ID, by index position, and by label text, then submitting the form.

Starting URL: https://www.w3schools.com/tags/tryit.asp?filename=tryhtml5_input_type_radio

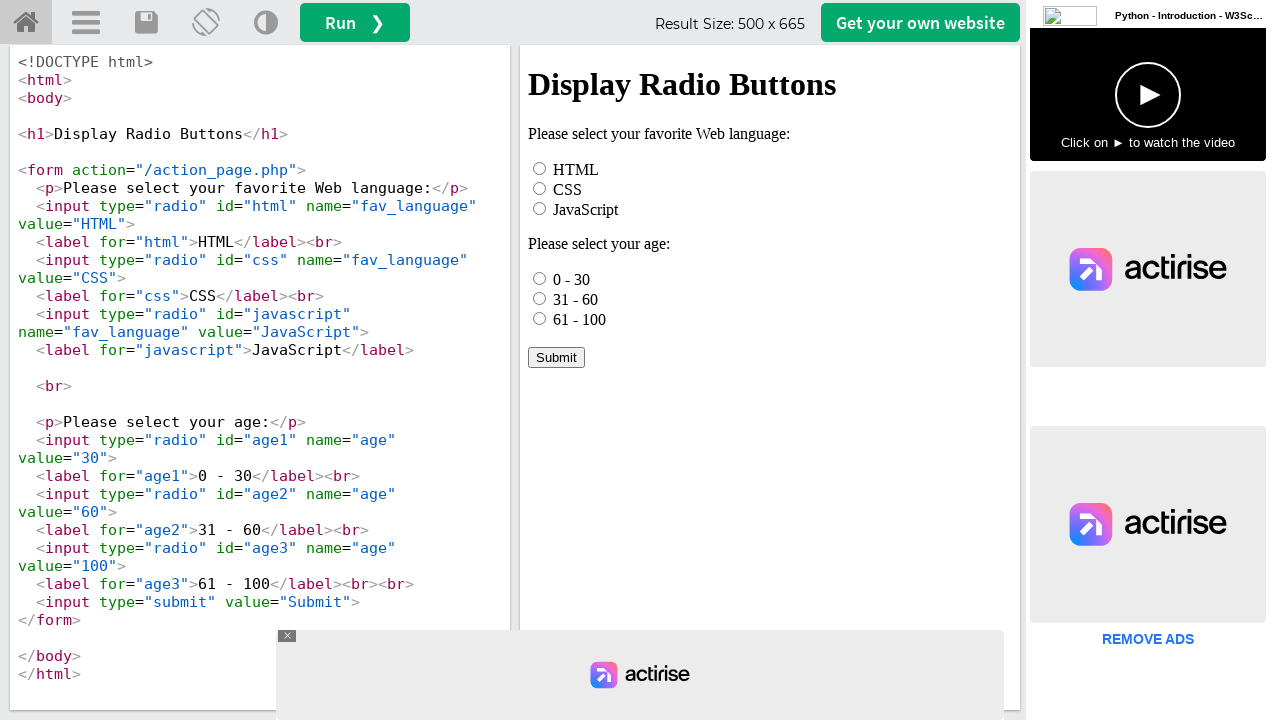

Clicked HTML radio button by ID at (540, 168) on iframe[name="iframeResult"] >> internal:control=enter-frame >> #html
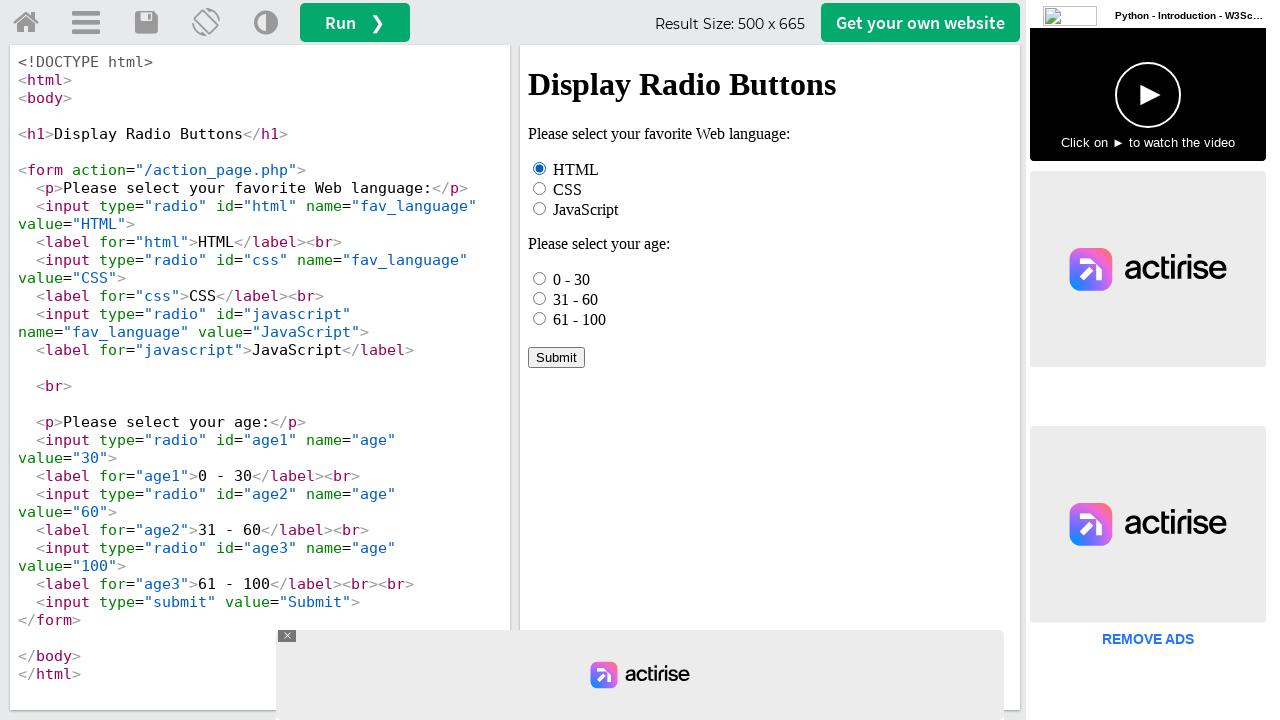

Checked first age radio button (0 - 30) at (540, 278) on iframe[name="iframeResult"] >> internal:control=enter-frame >> input[name="age"]
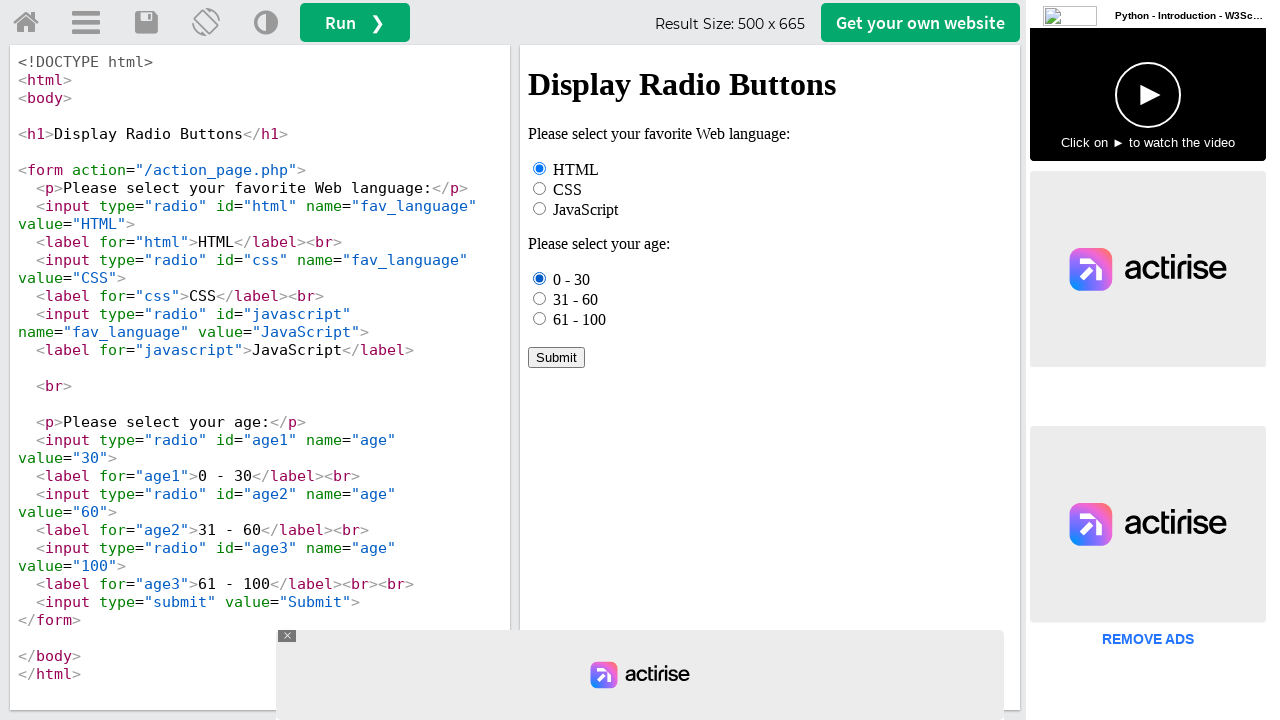

Clicked third age radio button (61 - 100) by index position at (540, 318) on iframe[name="iframeResult"] >> internal:control=enter-frame >> input[name="age"]
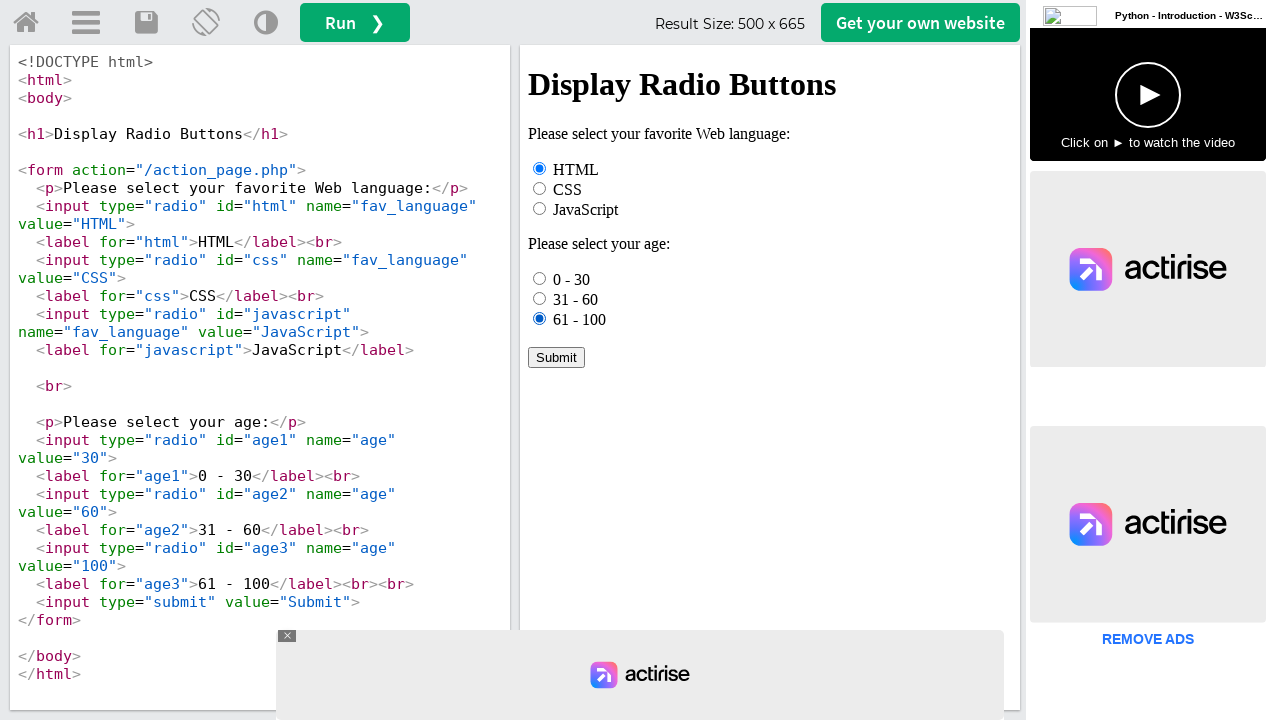

Clicked '31 - 60' radio button by label text at (576, 299) on iframe[name="iframeResult"] >> internal:control=enter-frame >> text=31 - 60
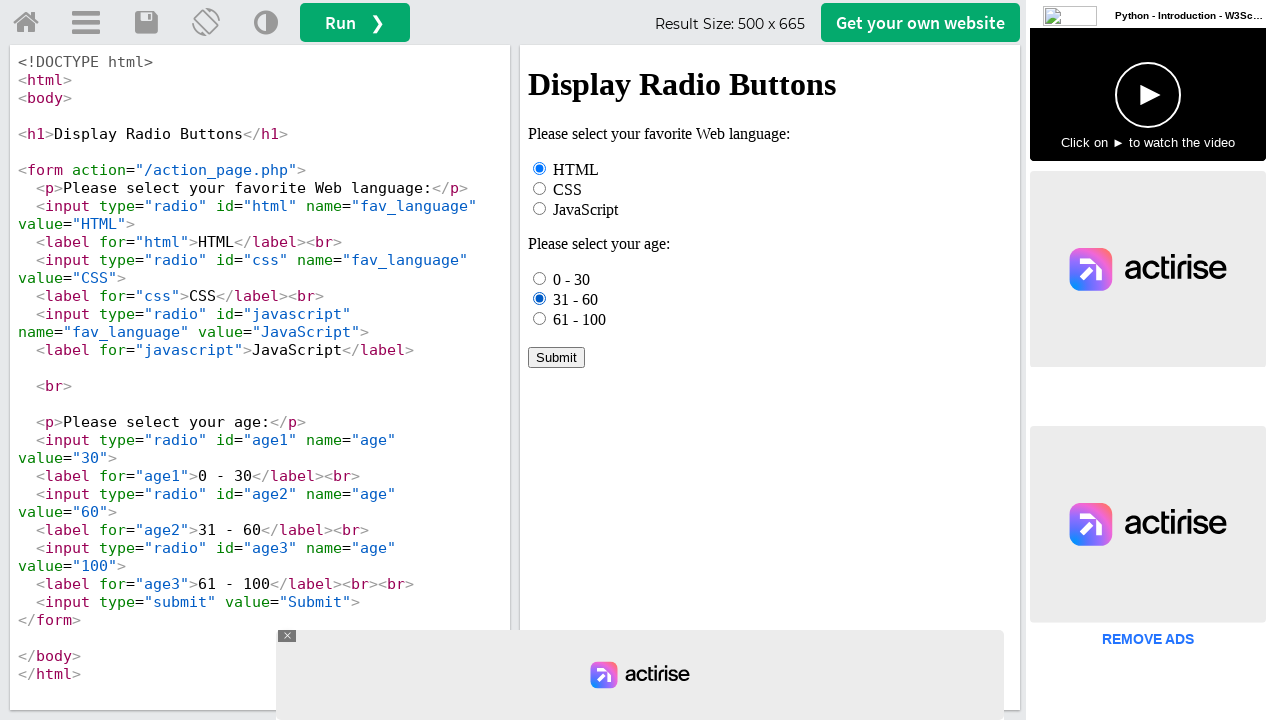

Clicked Submit button to submit form at (556, 357) on iframe[name="iframeResult"] >> internal:control=enter-frame >> text=Submit
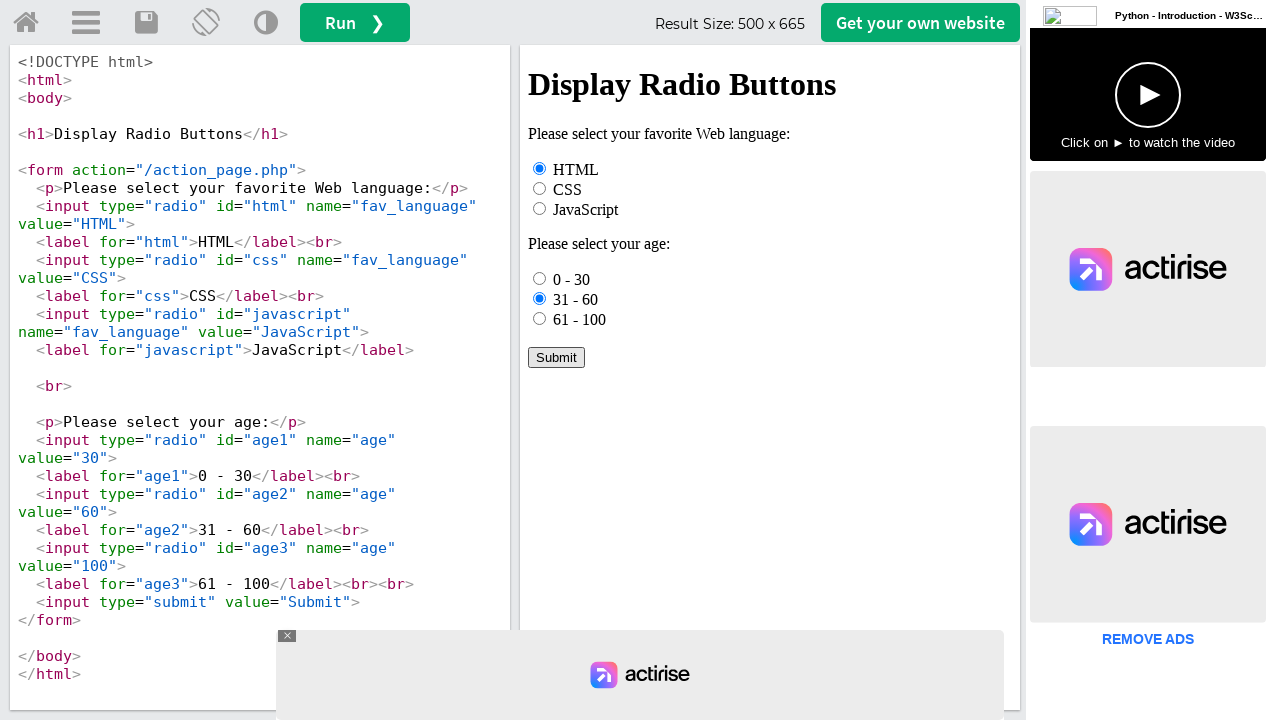

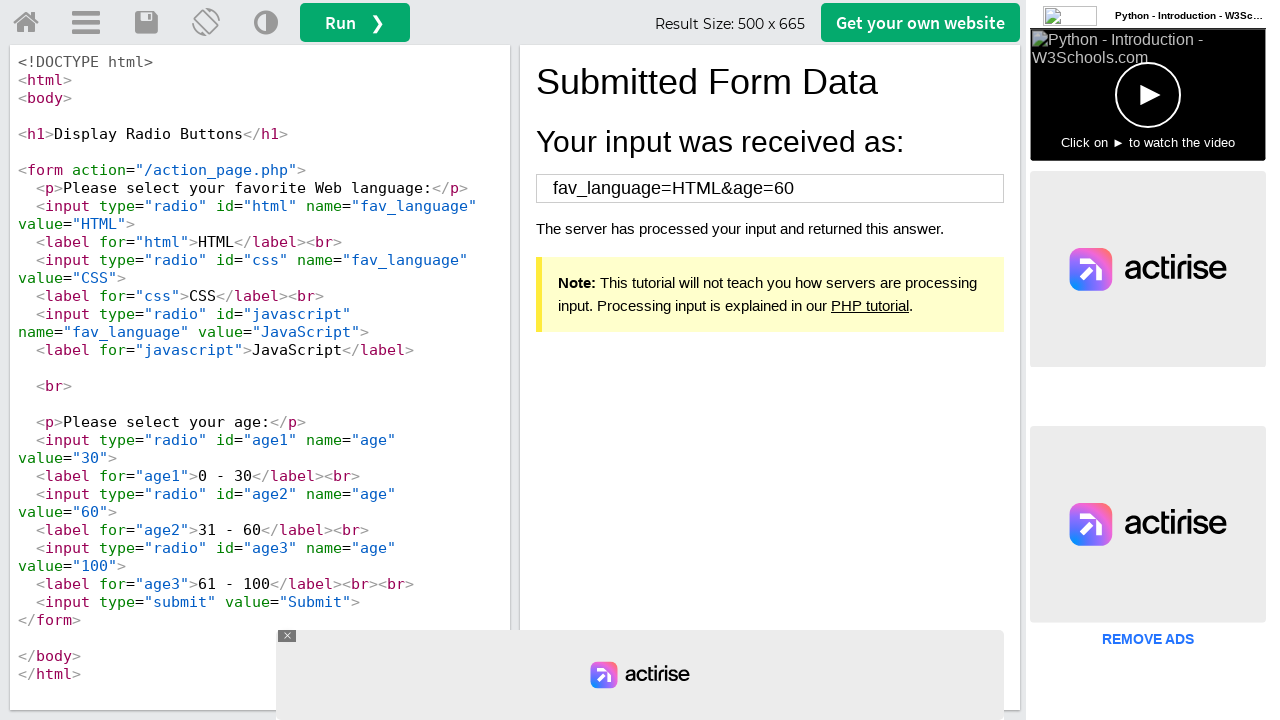